Loads a Selenium test example page, maximizes the browser window, and verifies the page title matches "Selenium Test Example Page"

Starting URL: http://crossbrowsertesting.github.io/selenium_example_page.html

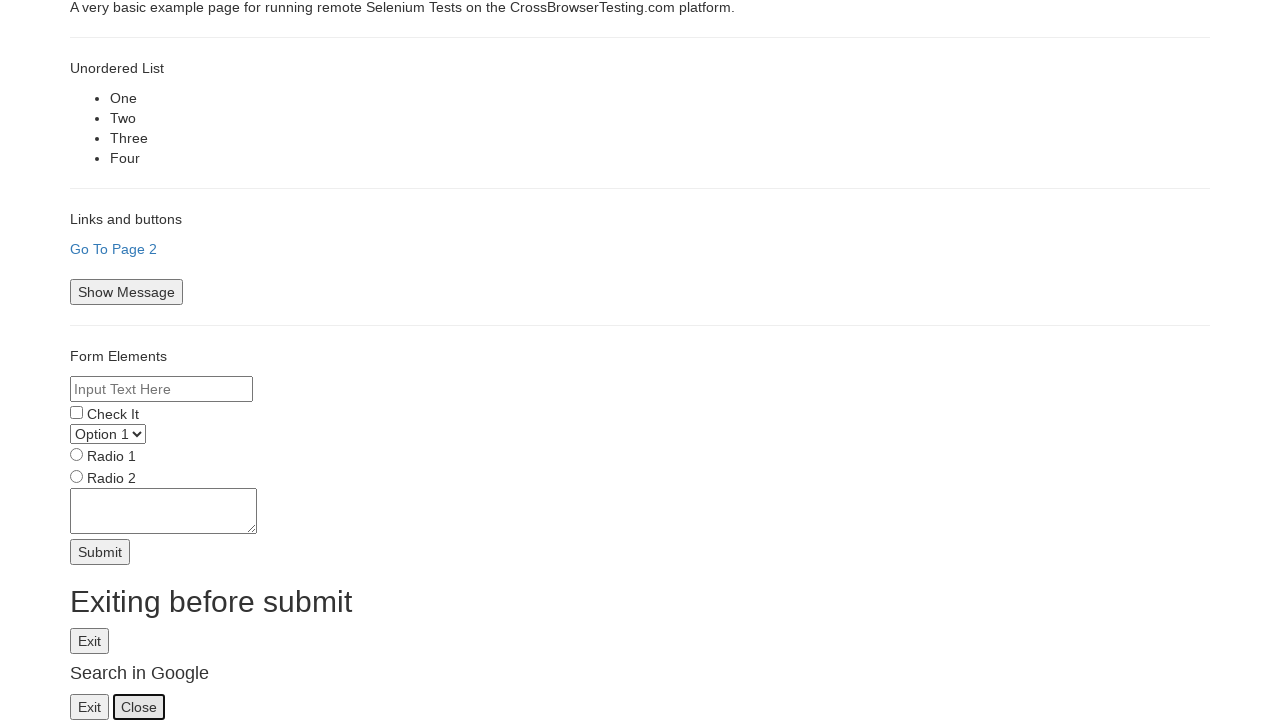

Set viewport size to 1920x1080 to maximize browser window
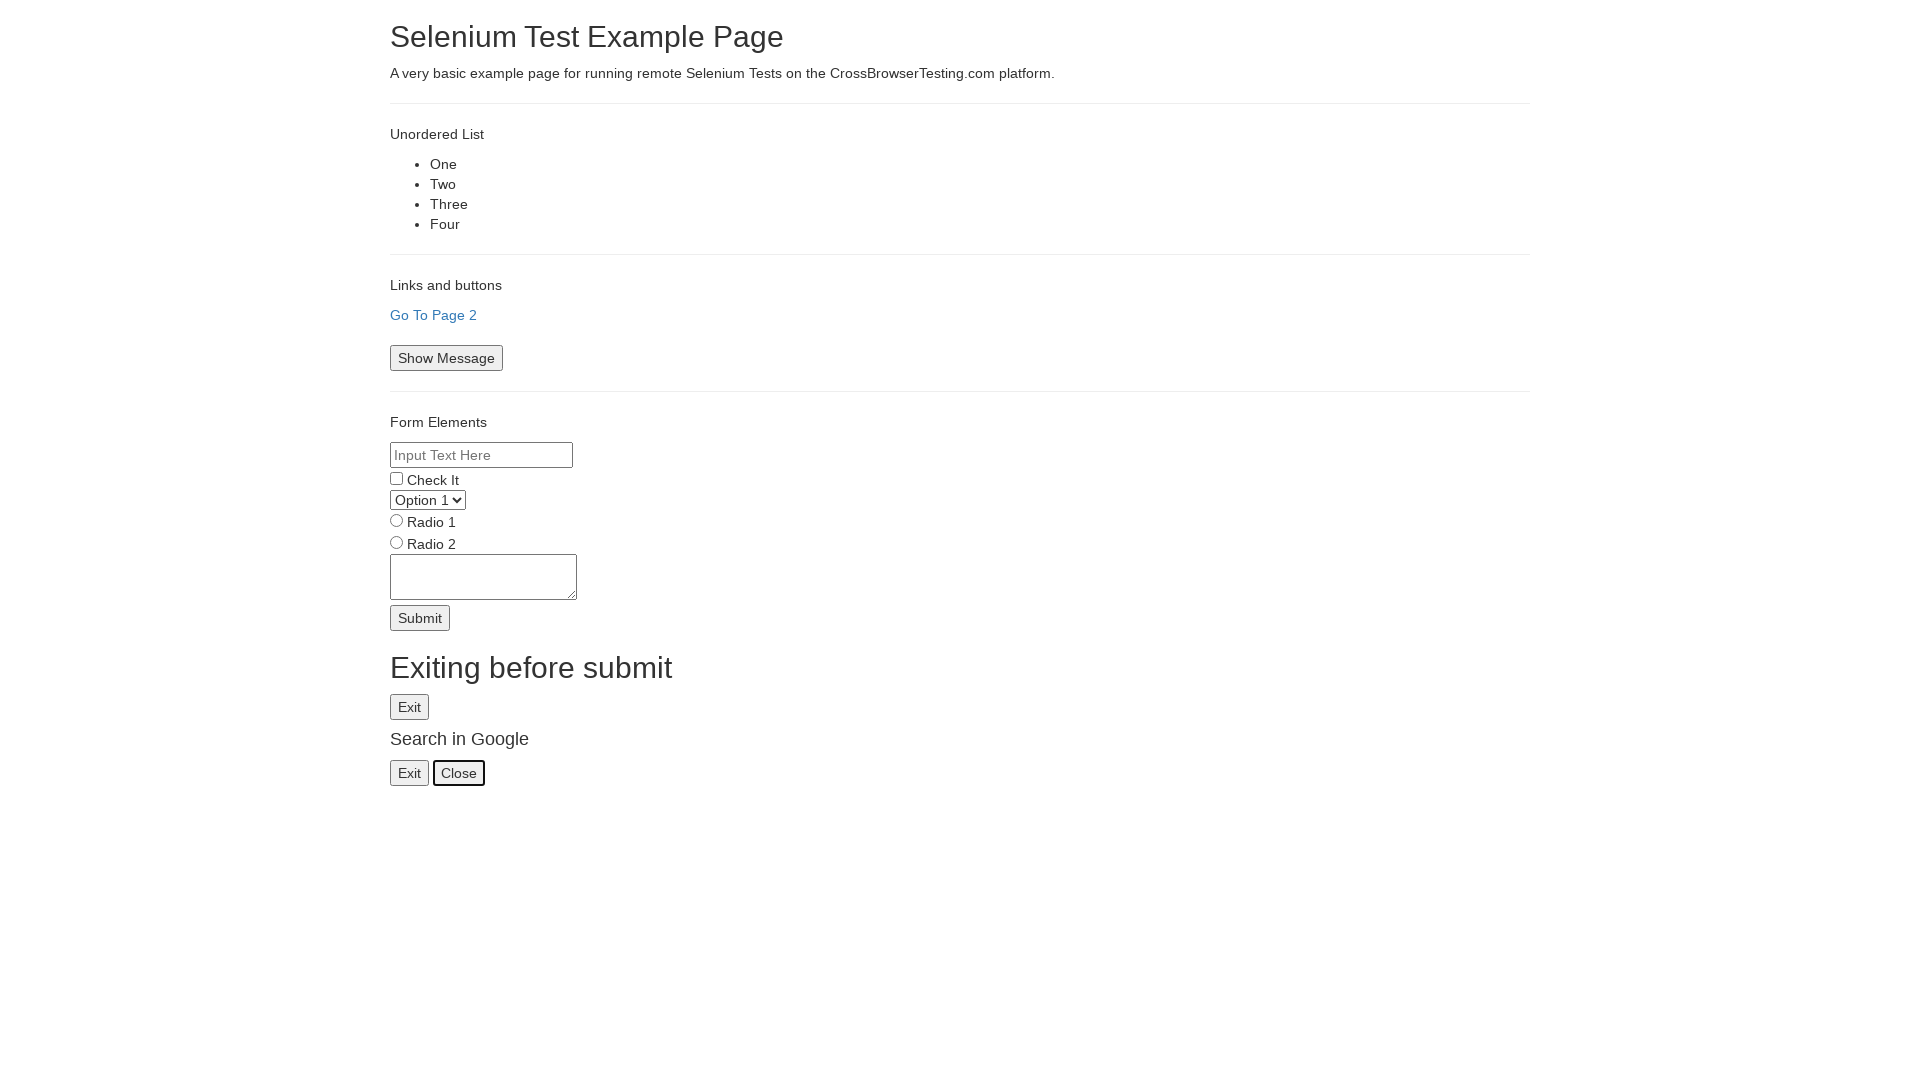

Verified page title matches 'Selenium Test Example Page'
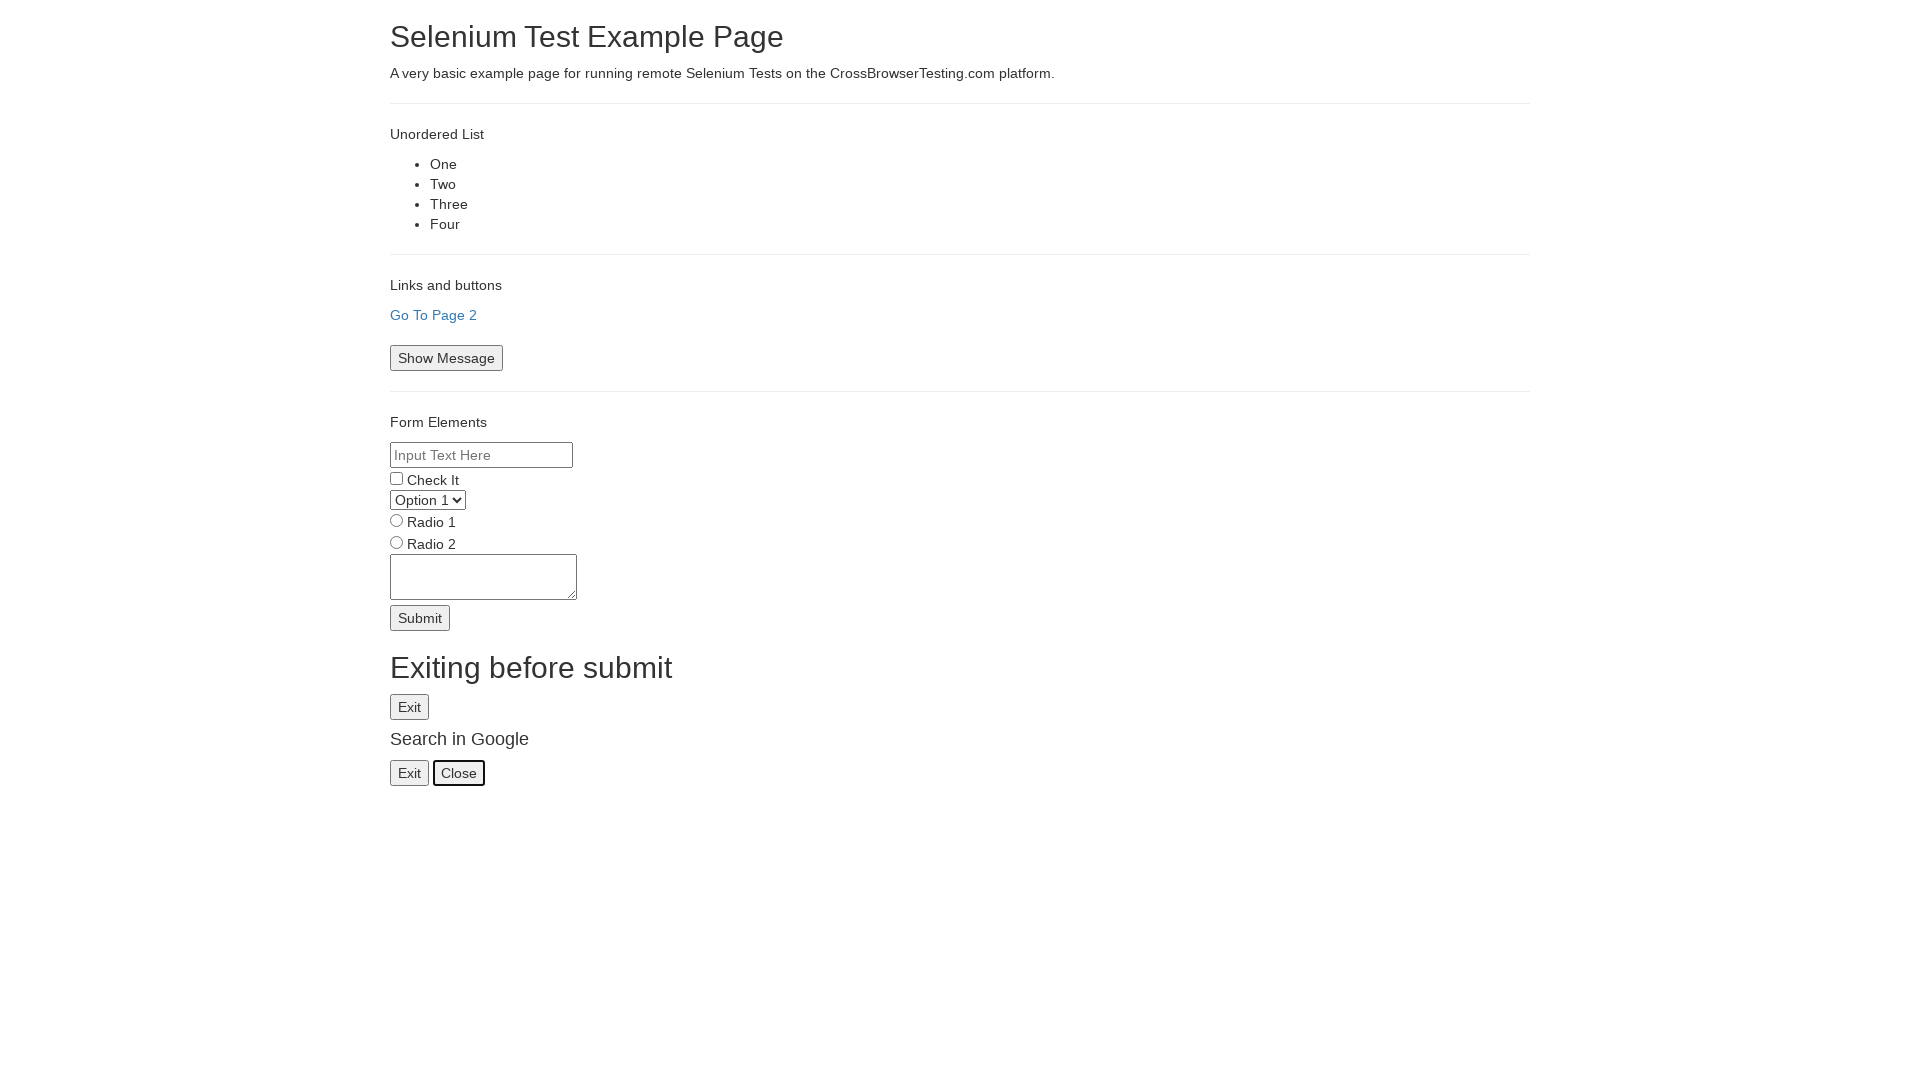

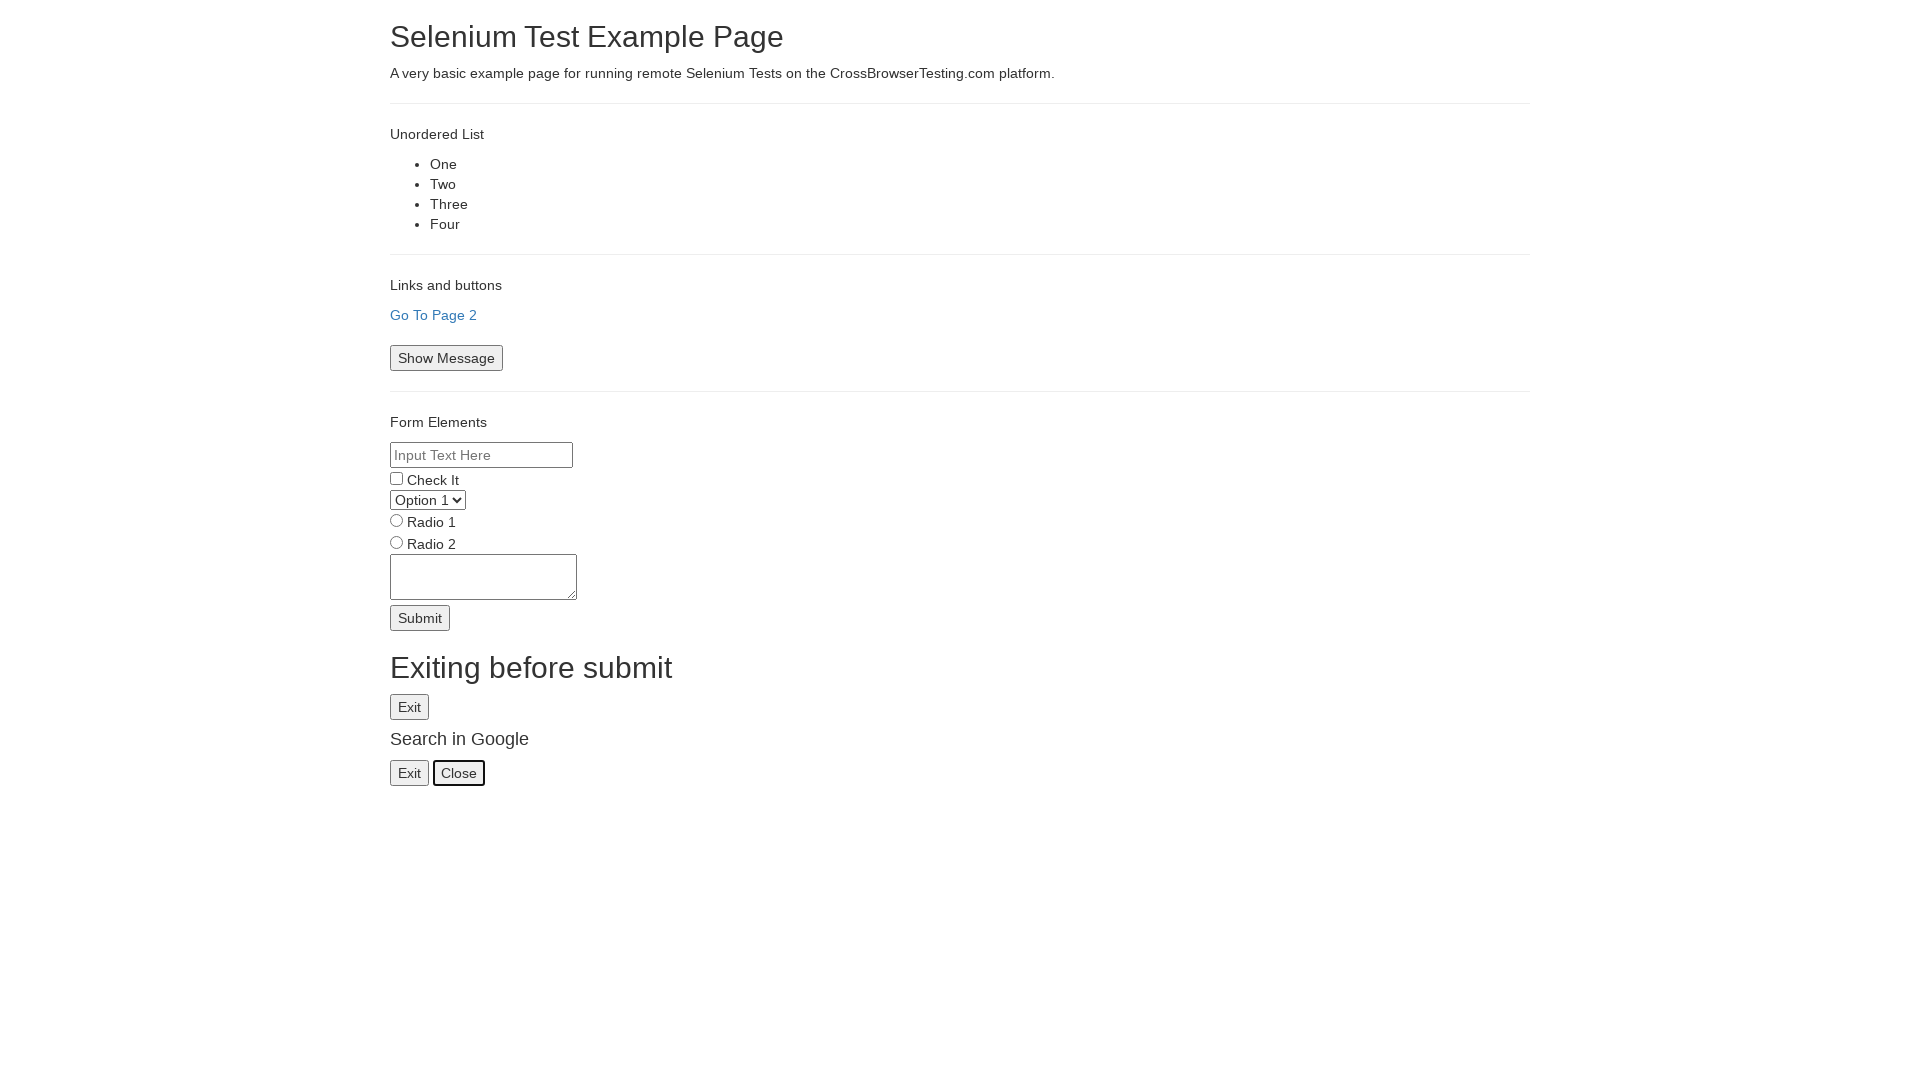